Navigates to Rahul Shetty Academy homepage and verifies the page loads by waiting briefly

Starting URL: https://www.rahulshettyacademy.com/

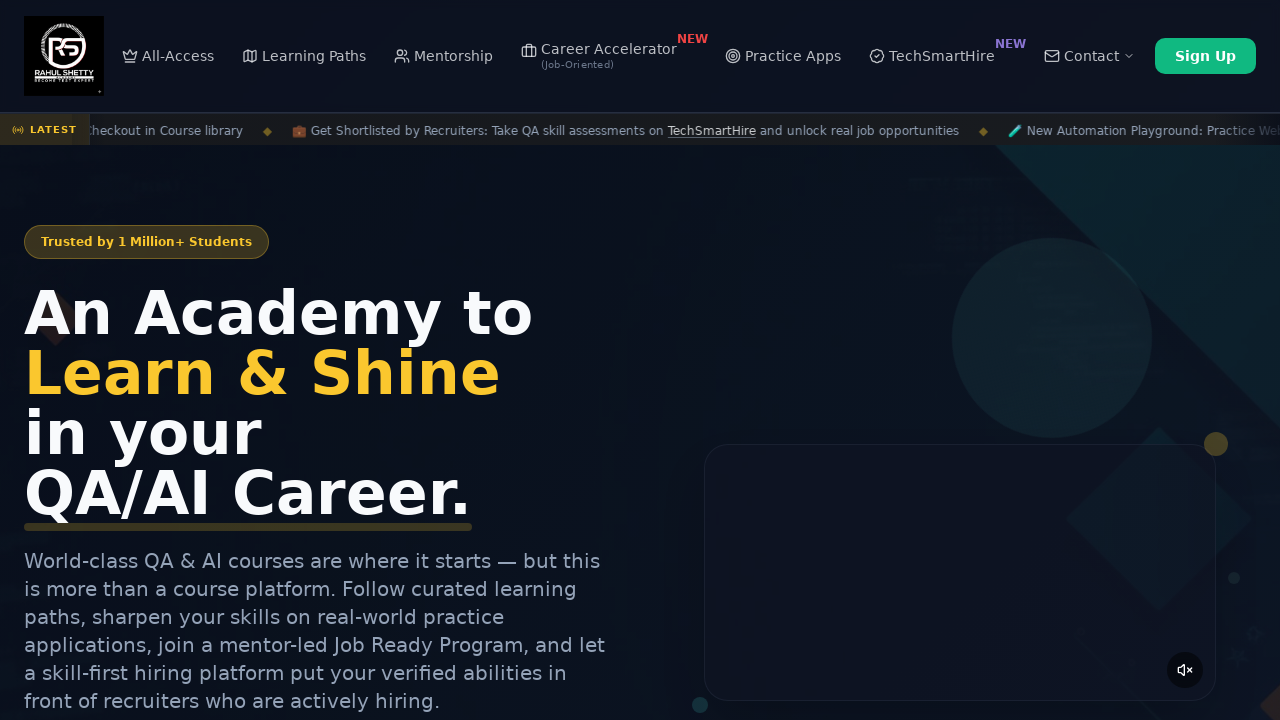

Waited for page DOM content to load on Rahul Shetty Academy homepage
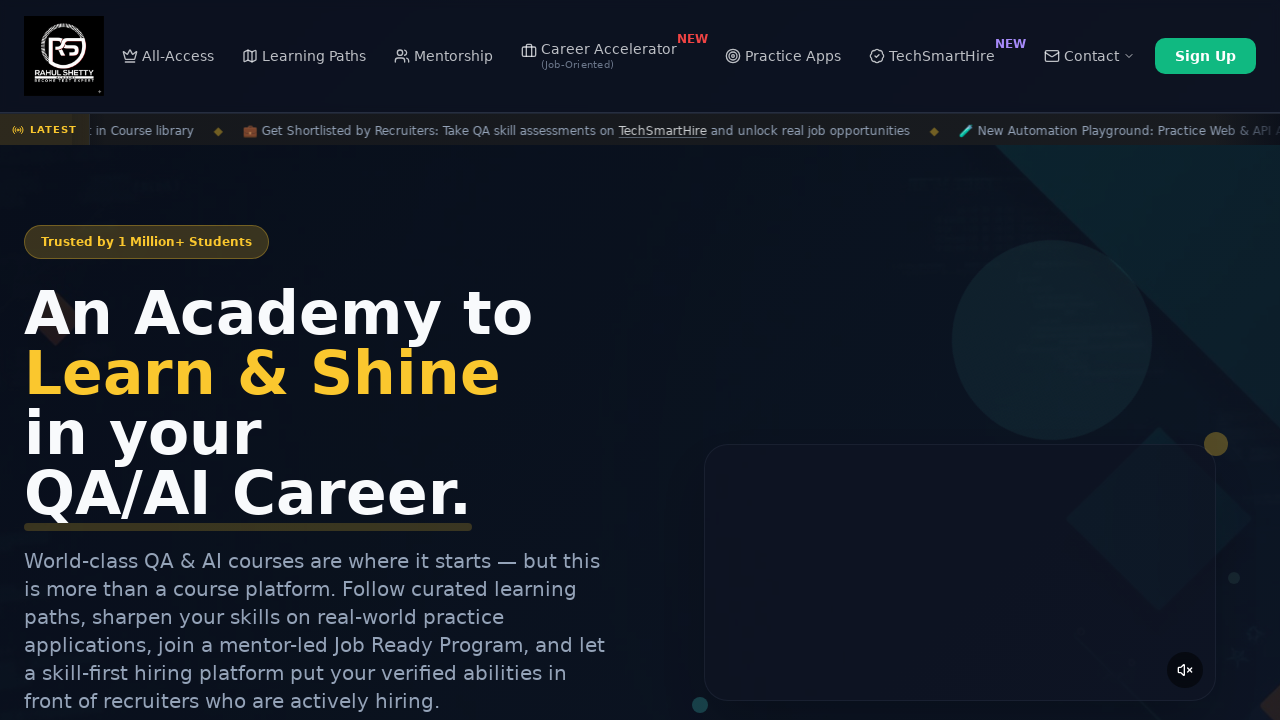

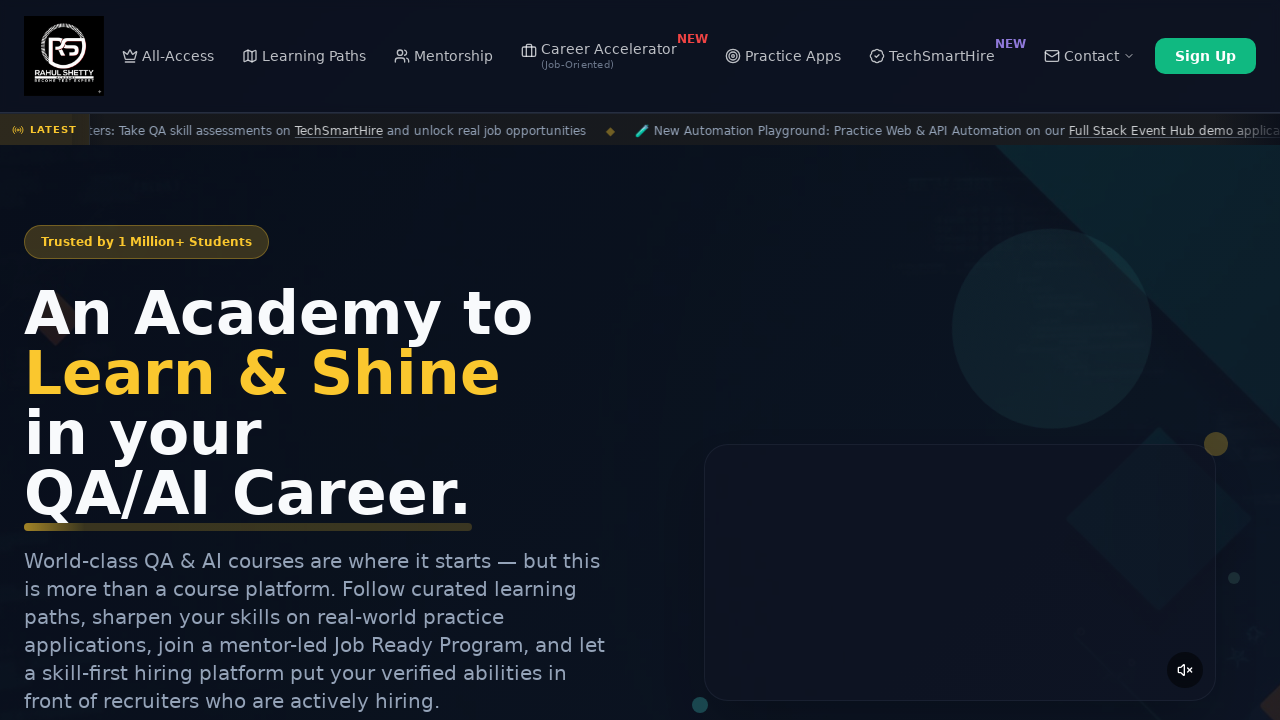